Tests iframe handling by switching between single and nested iframes and entering text in input fields within those frames

Starting URL: http://demo.automationtesting.in/Frames.html

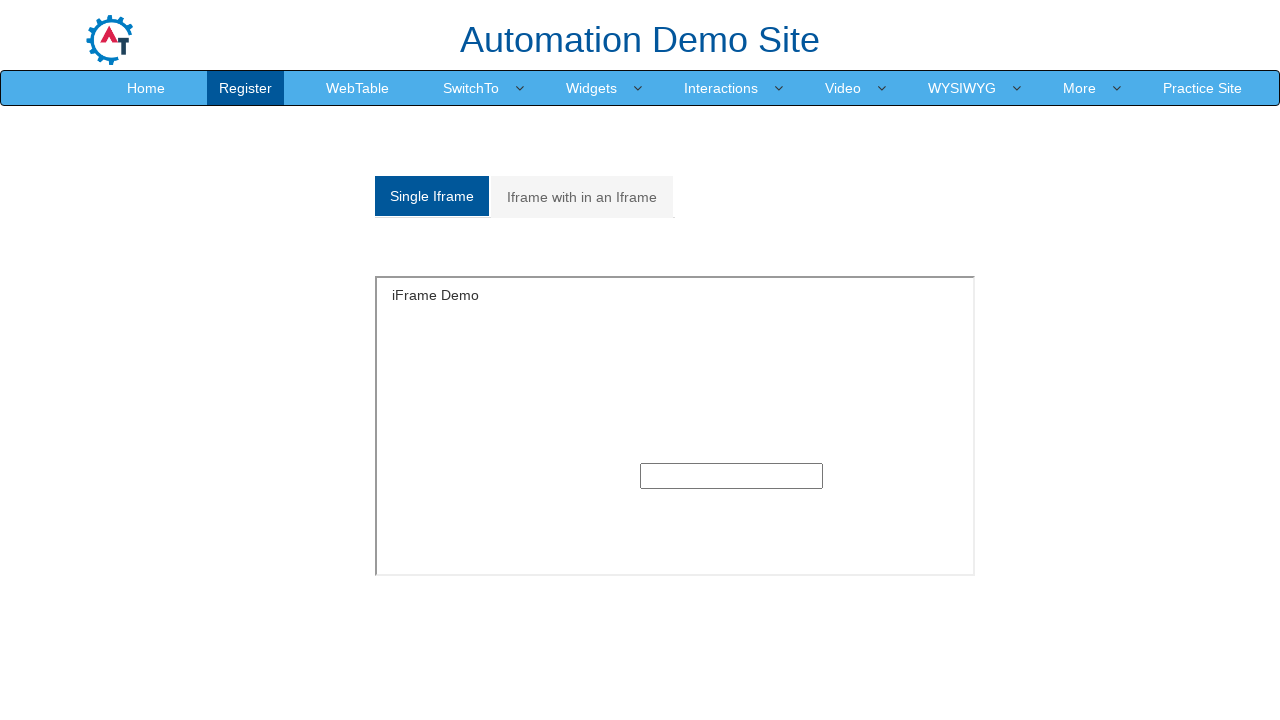

Located single iframe with id 'singleframe'
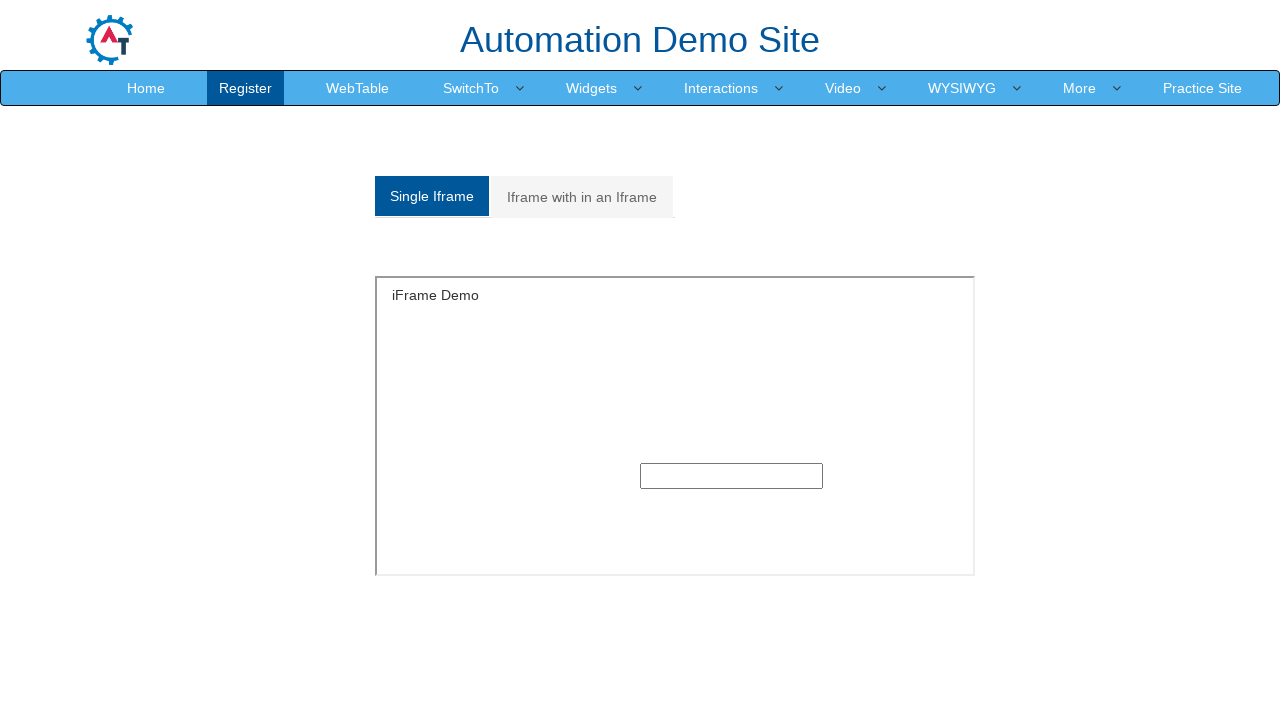

Entered 'Harsh Ajith' in text field within single iframe on #singleframe >> internal:control=enter-frame >> (//input[@type='text'])[1]
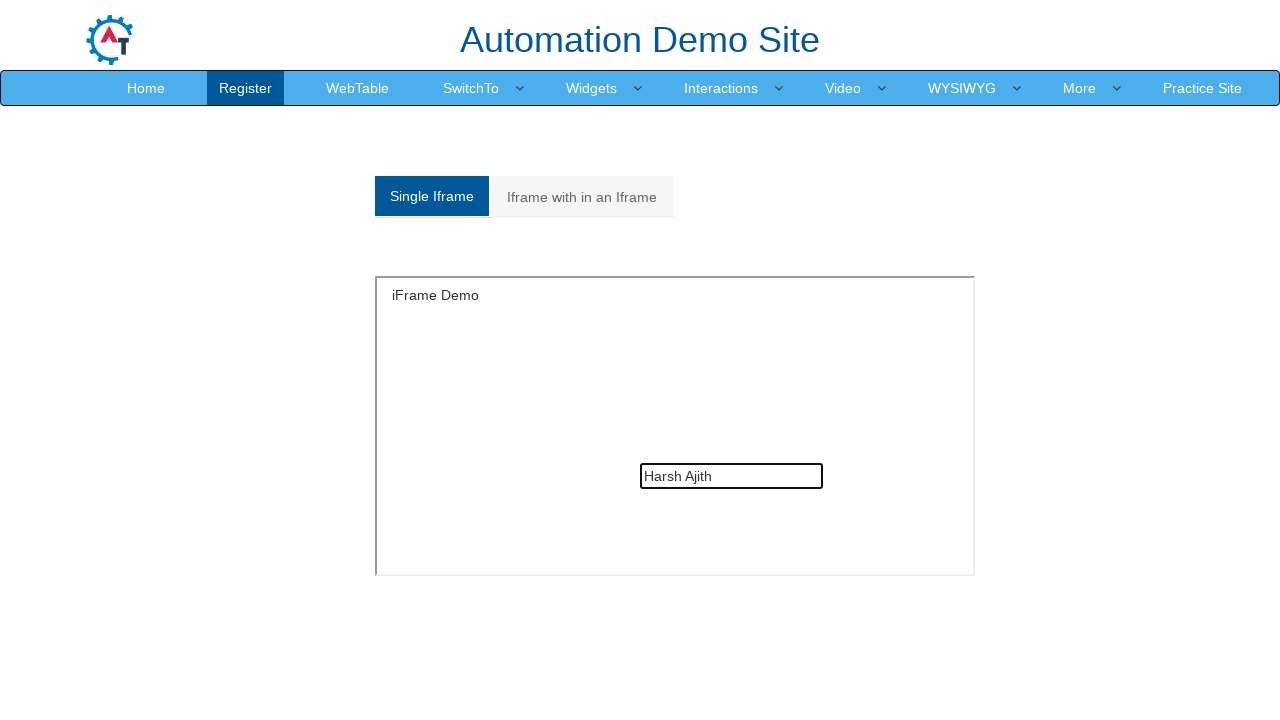

Clicked on 'Iframe with in an Iframe' tab to switch to nested iframe test at (582, 197) on xpath=//a[text()='Iframe with in an Iframe']
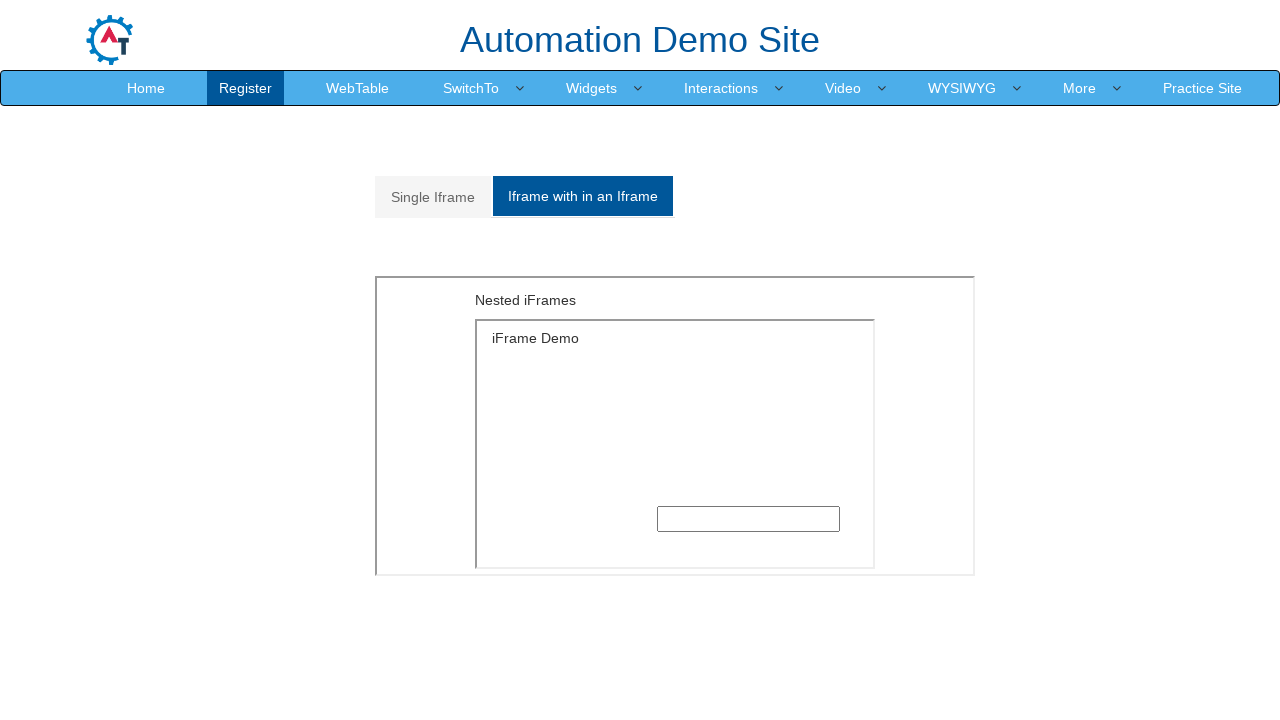

Located parent iframe with src 'MultipleFrames.html'
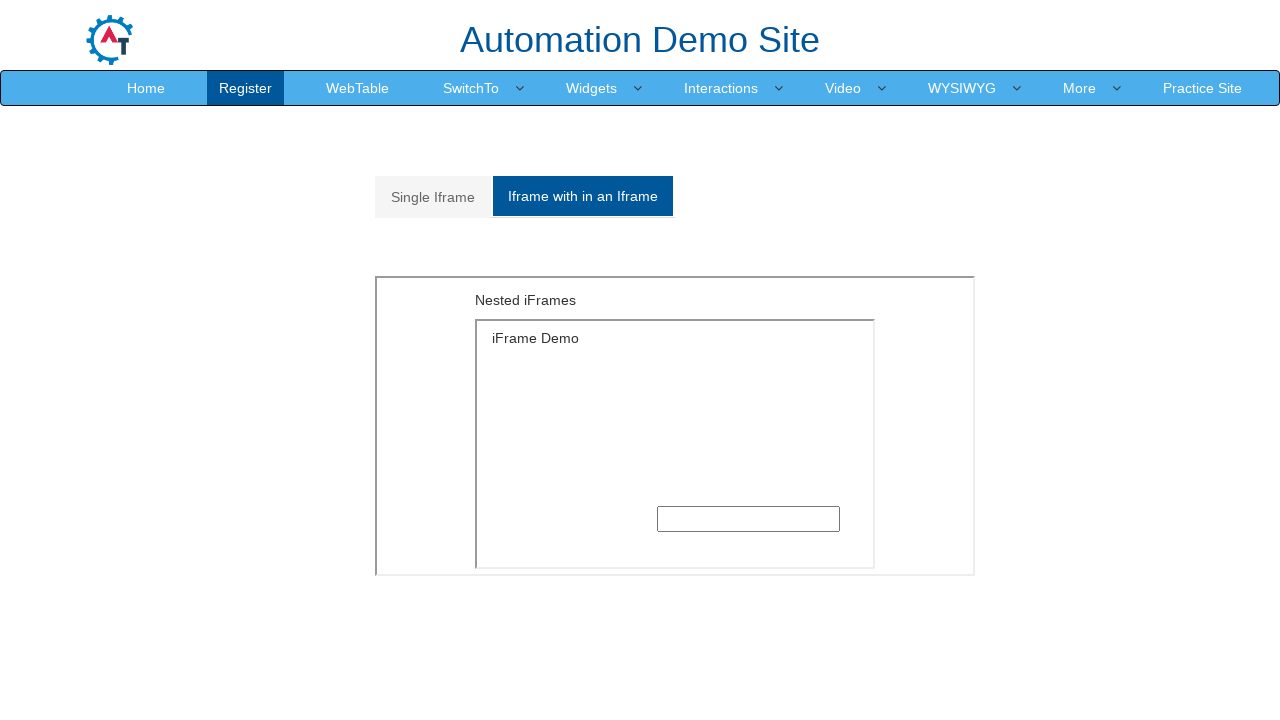

Located nested iframe with src 'SingleFrame.html' inside parent iframe
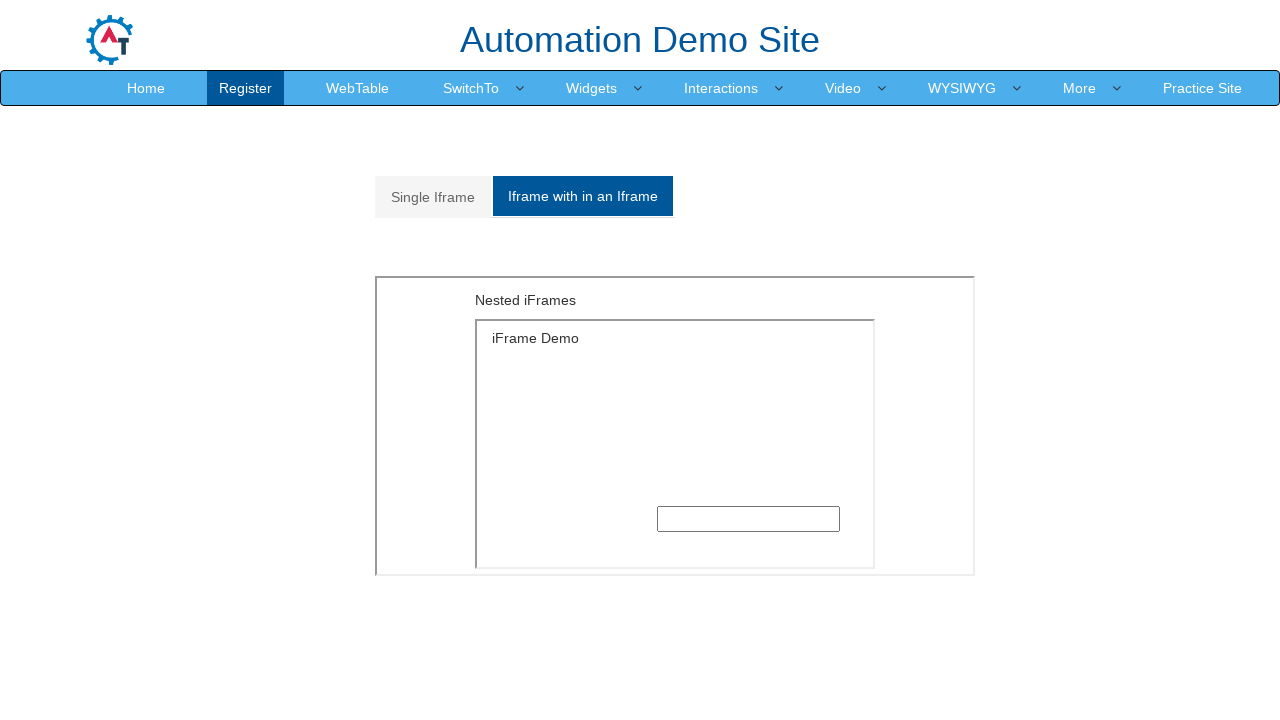

Entered 'Harsh Ajith' in text field within nested iframe on xpath=//iframe[@src='MultipleFrames.html'] >> internal:control=enter-frame >> xp
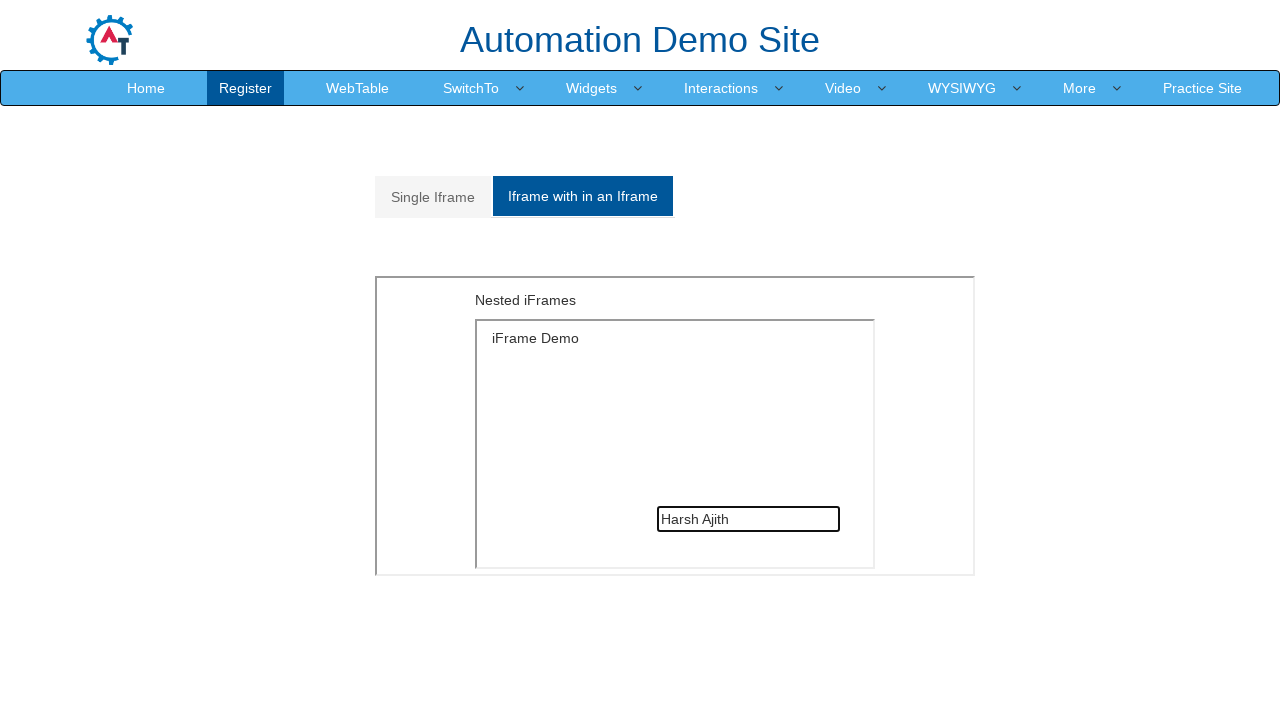

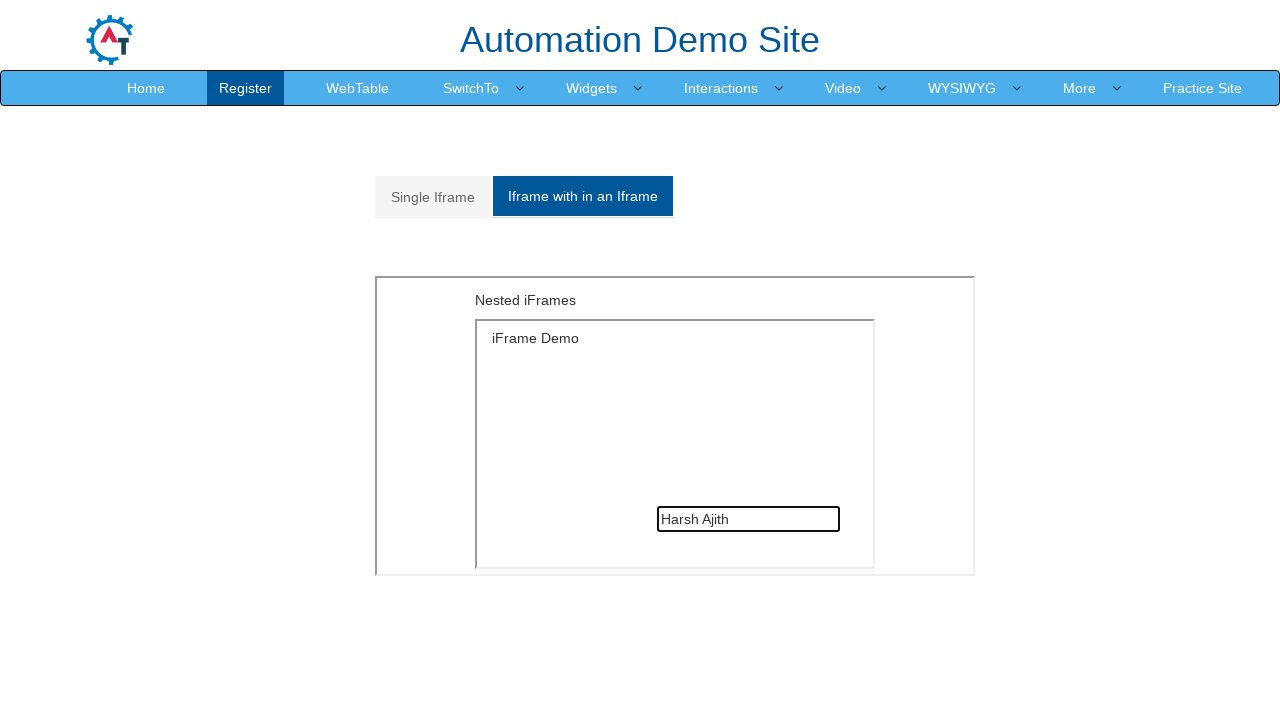